Navigates to the Broken Links Images page and verifies that the valid image is loaded correctly by checking its dimensions.

Starting URL: https://demoqa.com/

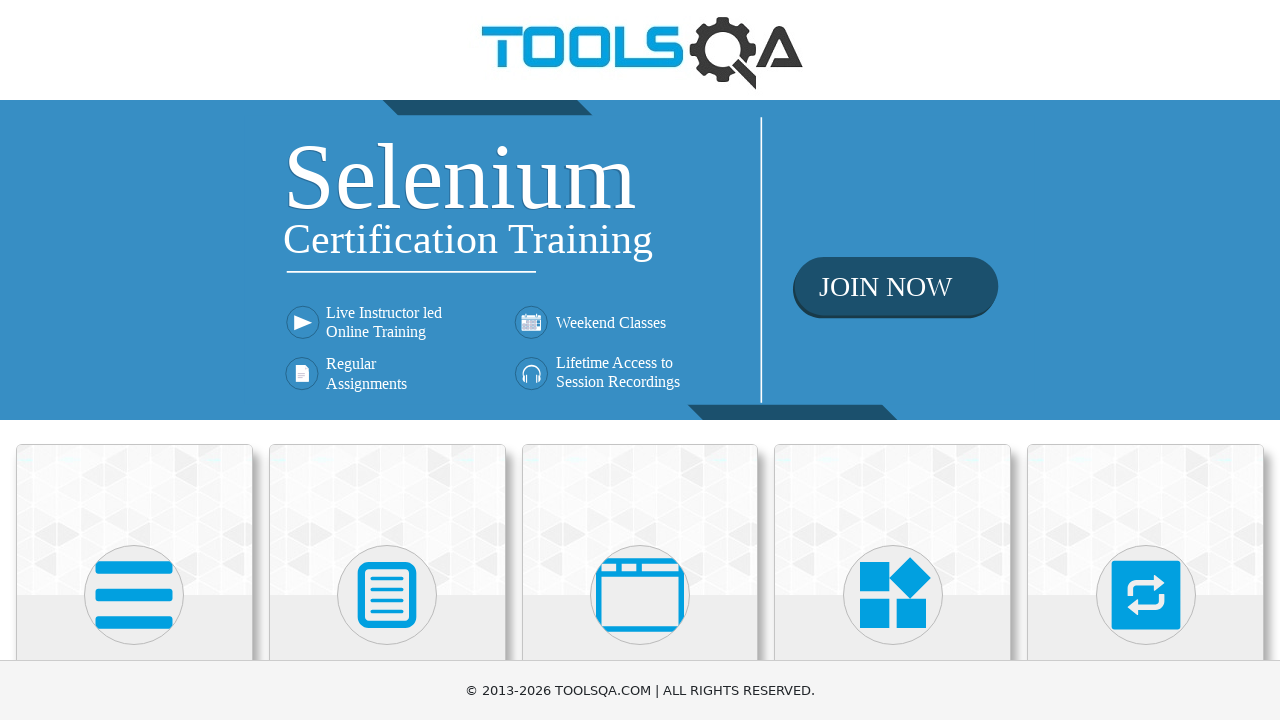

Clicked on Elements card on homepage at (134, 360) on text=Elements
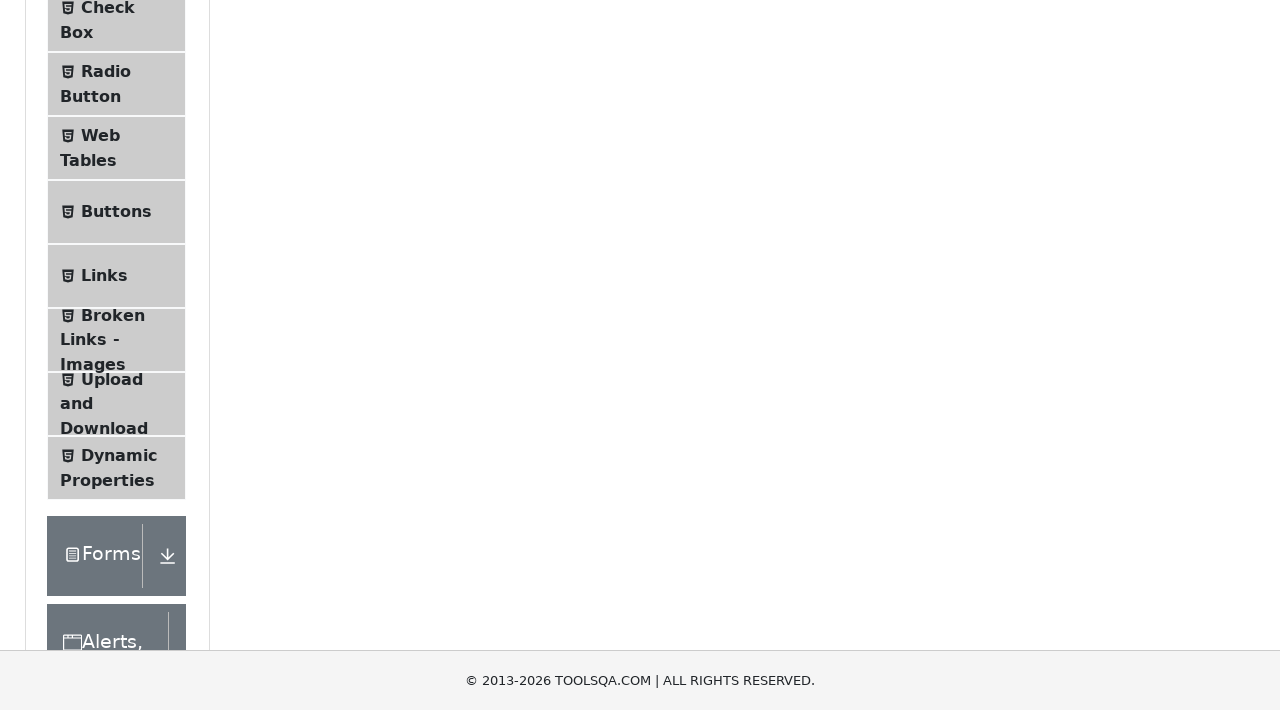

Clicked on Broken Links - Images menu item at (113, 620) on text=Broken Links - Images
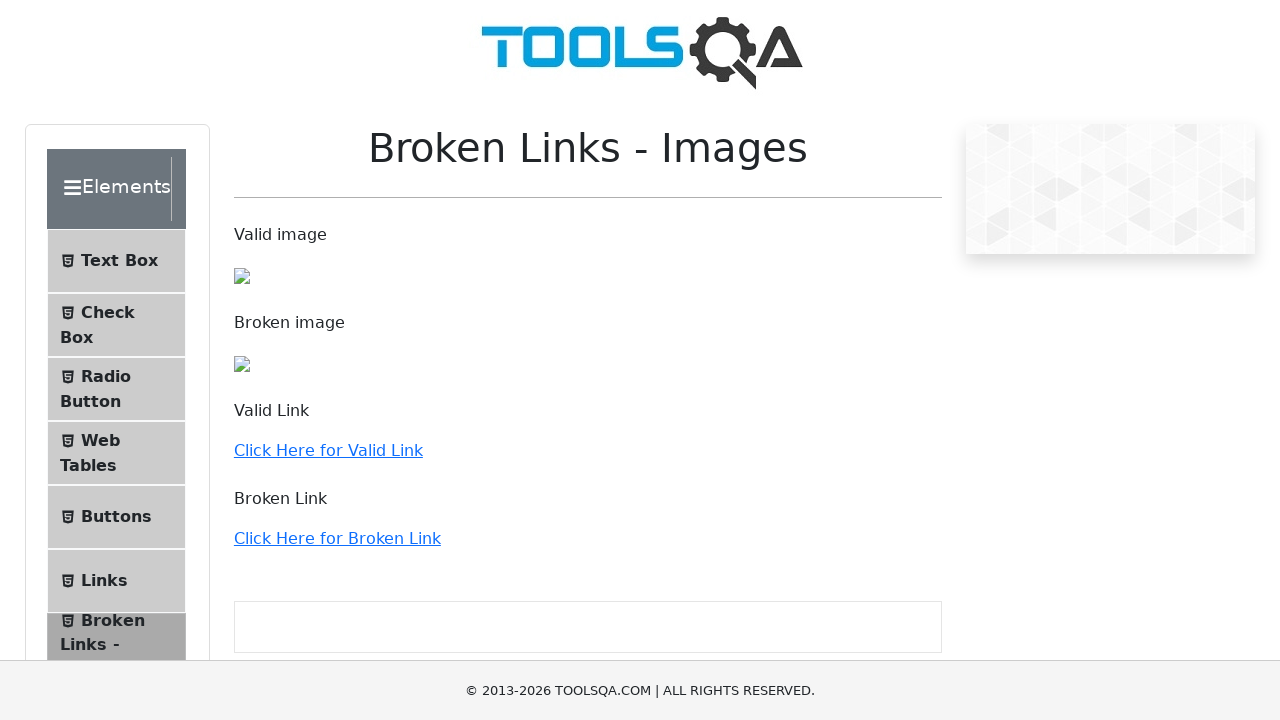

Valid image selector is present in DOM
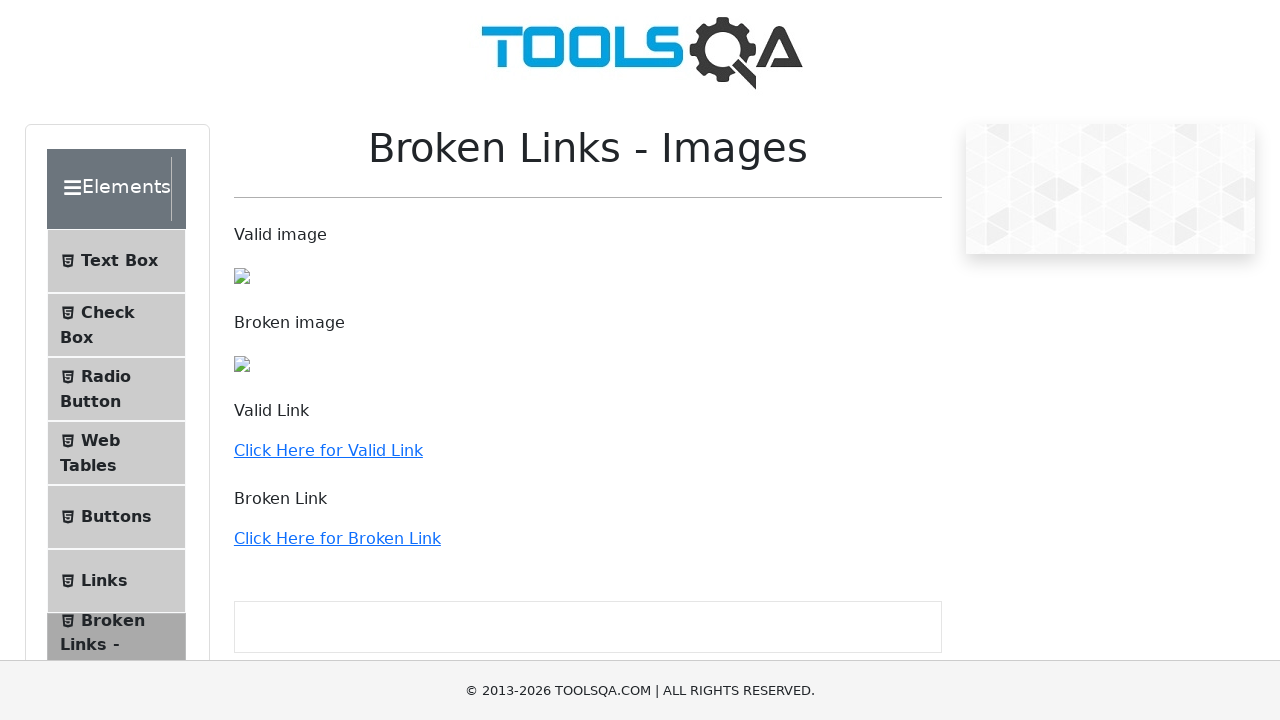

Located valid image element
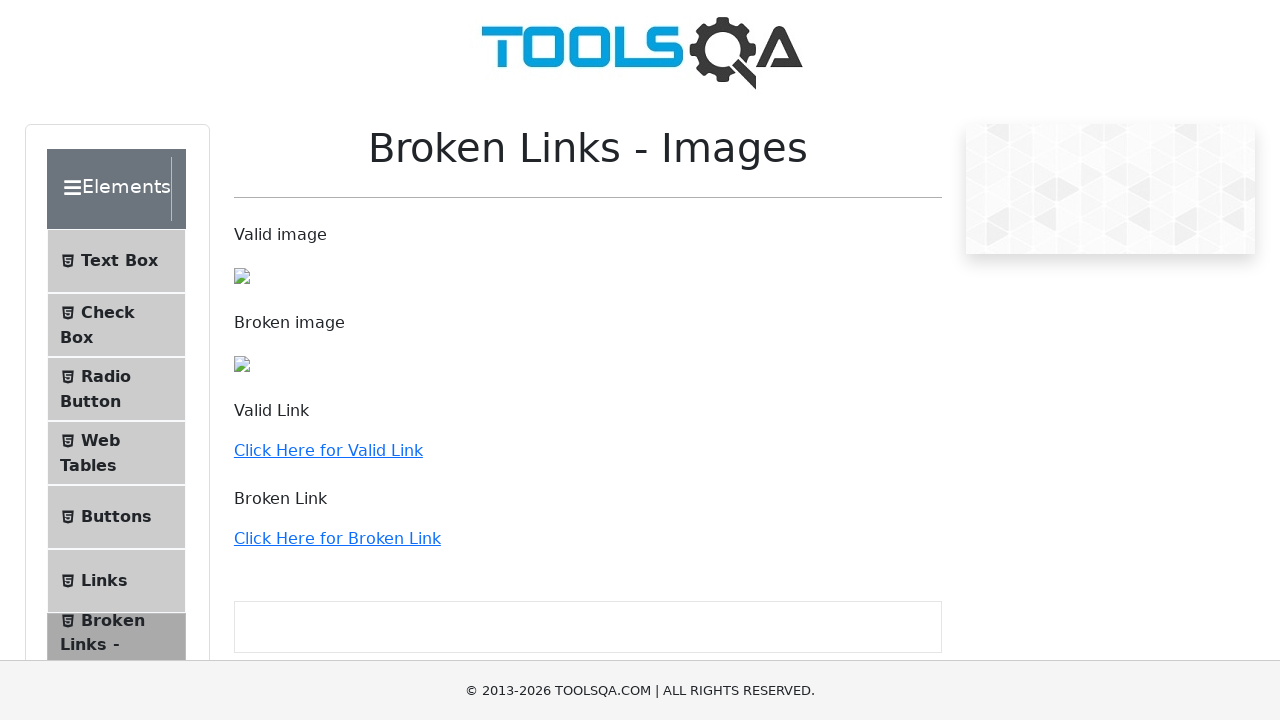

Valid image is now visible on page
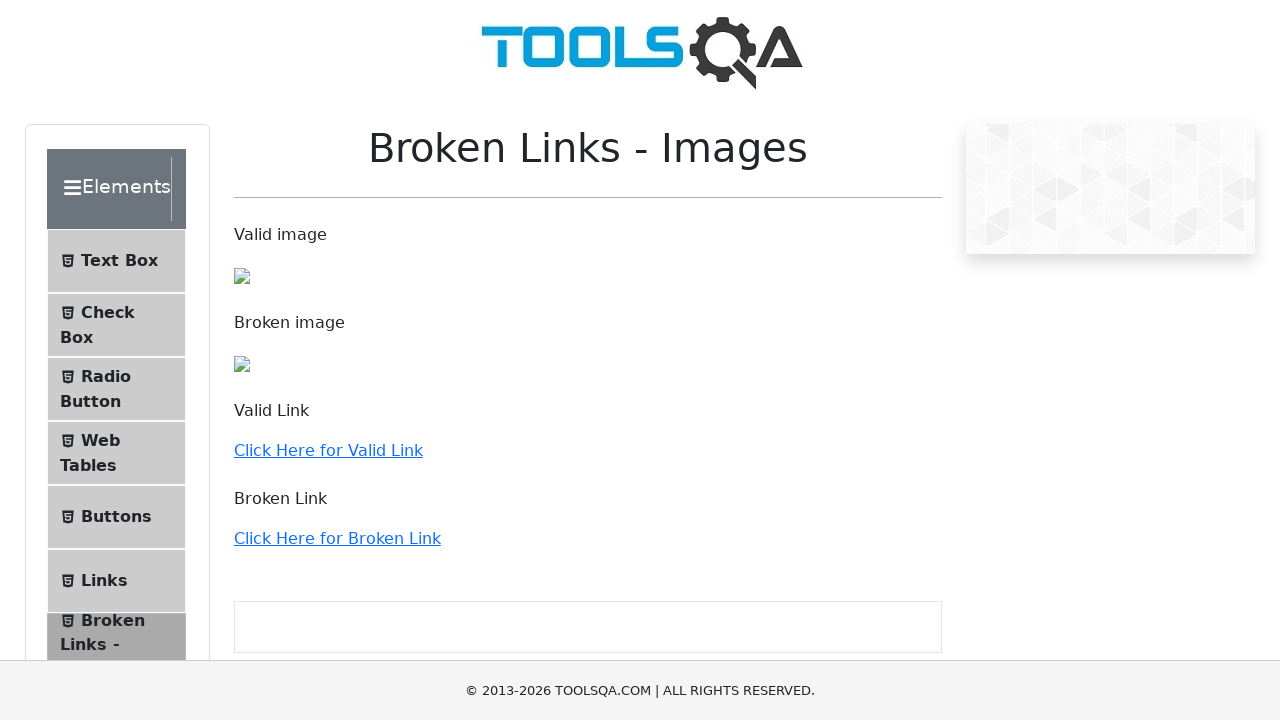

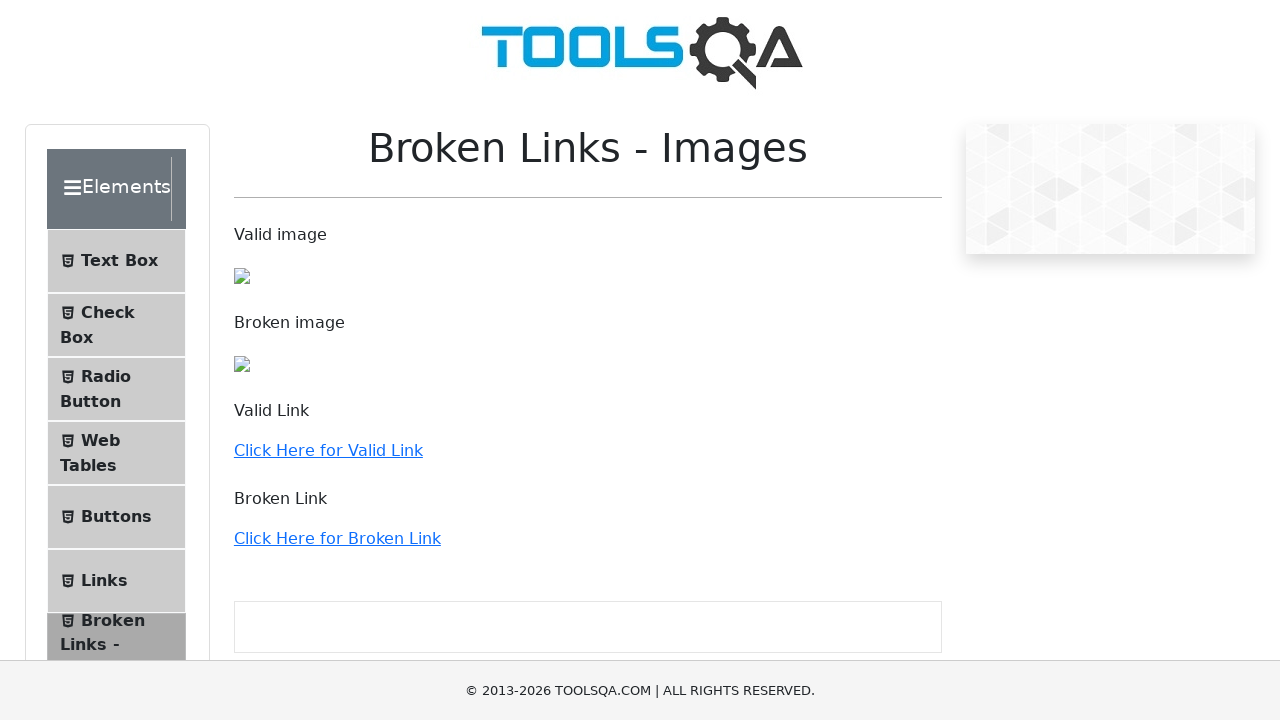